Tests accepting a JavaScript alert by clicking a button that triggers an alert, accepting it, and verifying the result message is displayed

Starting URL: https://the-internet.herokuapp.com/javascript_alerts

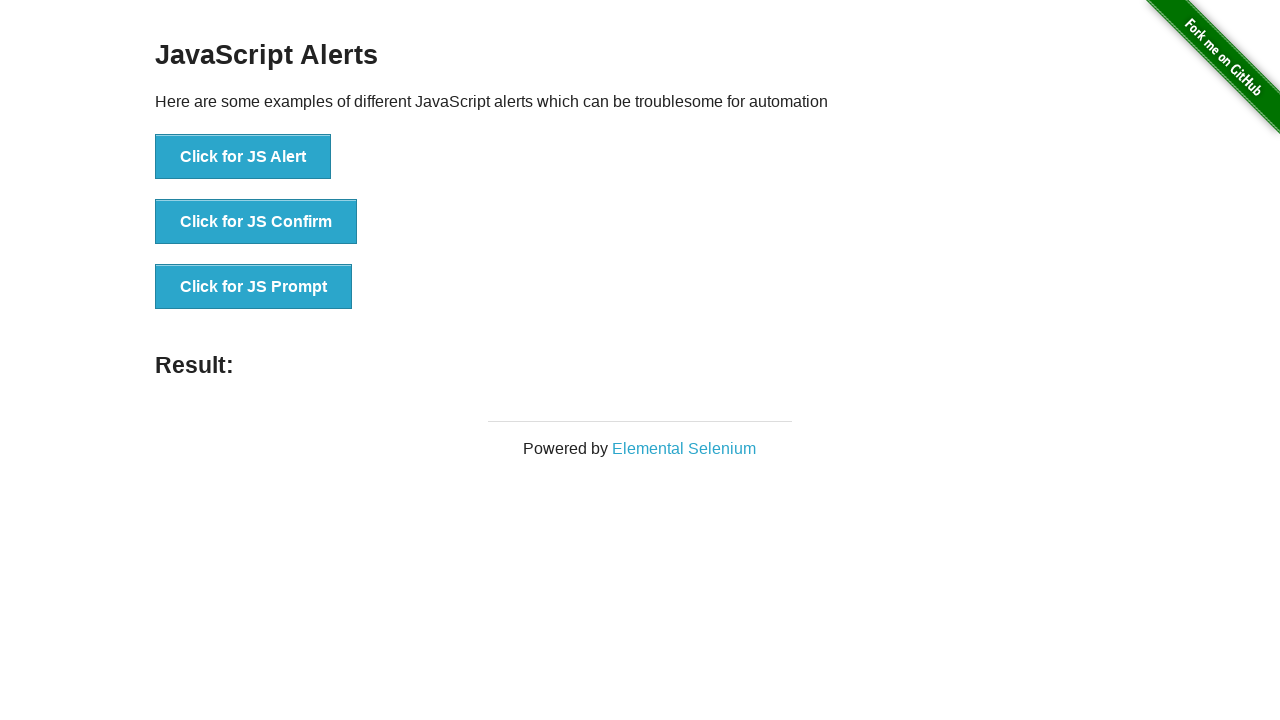

Clicked button that triggers JavaScript alert at (243, 157) on xpath=//button[@onclick='jsAlert()']
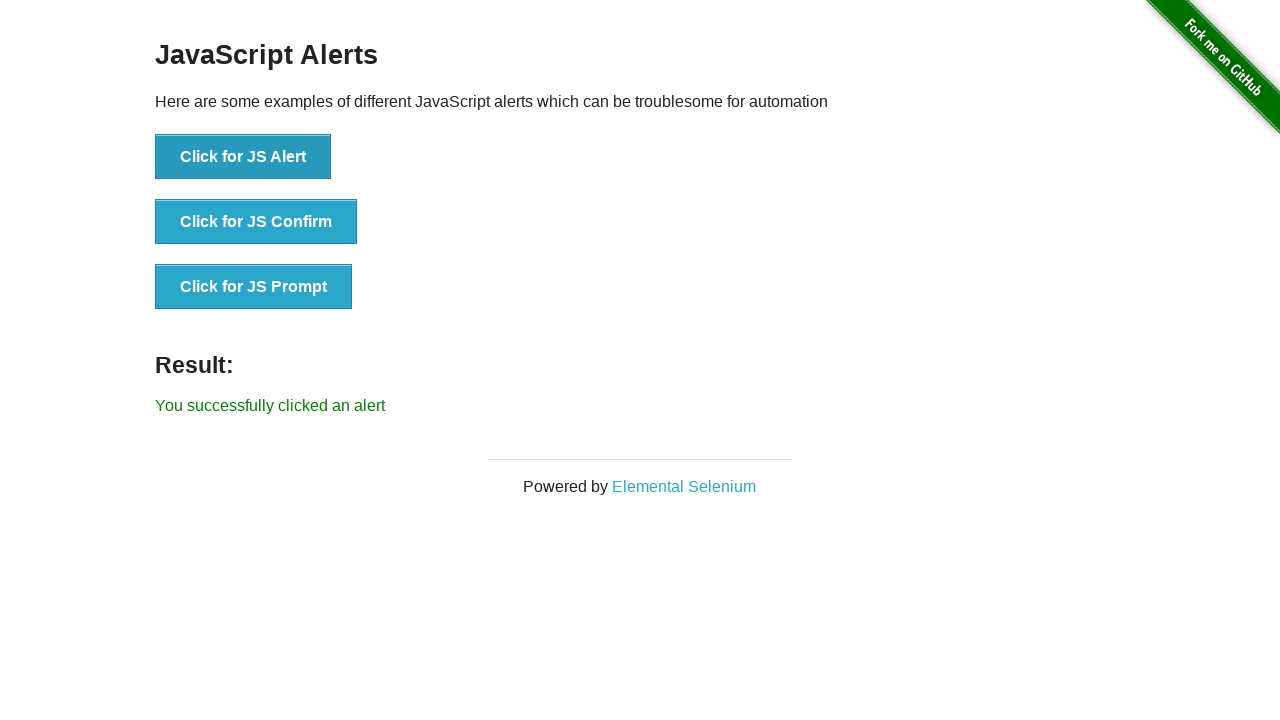

Set up dialog handler to accept alerts
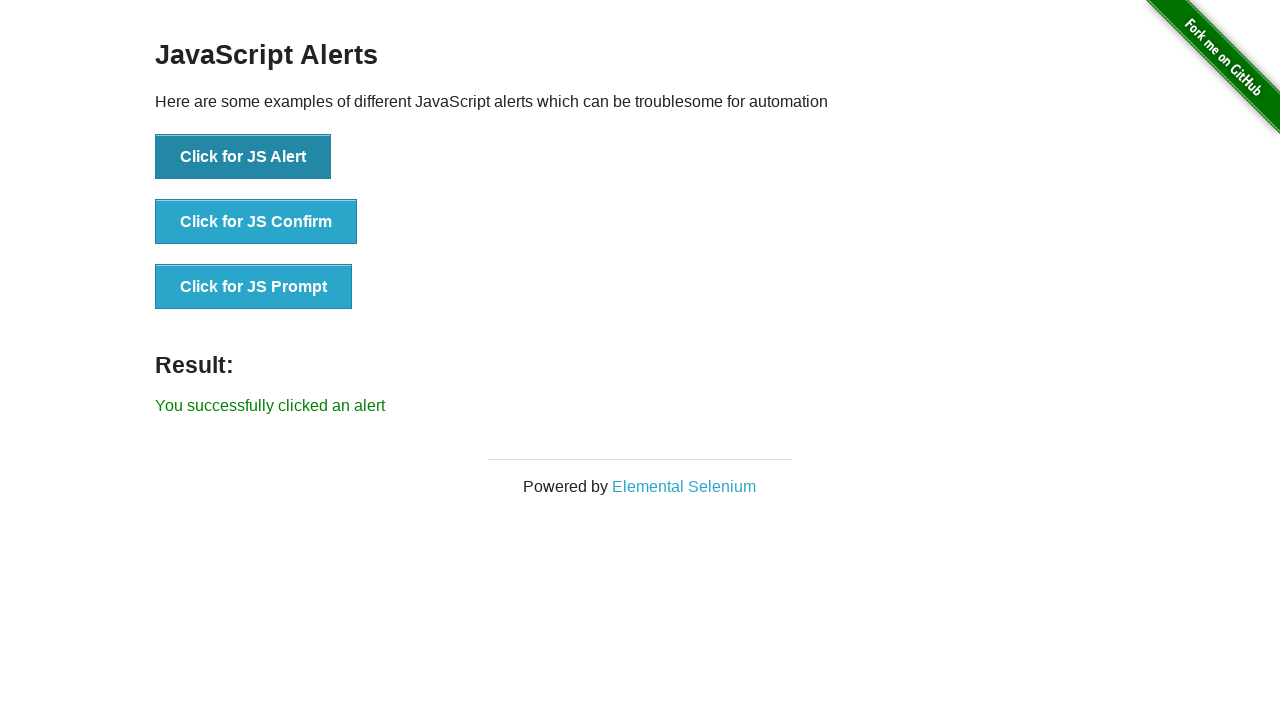

Clicked button to trigger alert and accepted it at (243, 157) on xpath=//button[@onclick='jsAlert()']
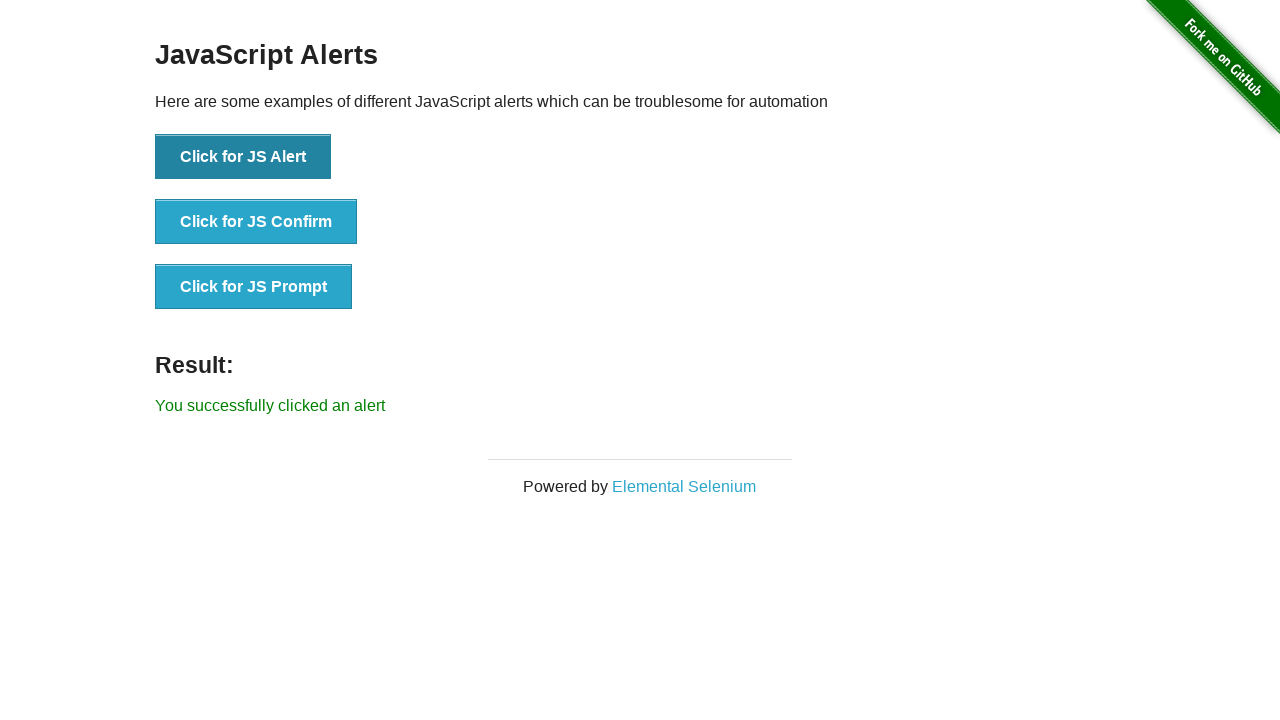

Verified result message is displayed
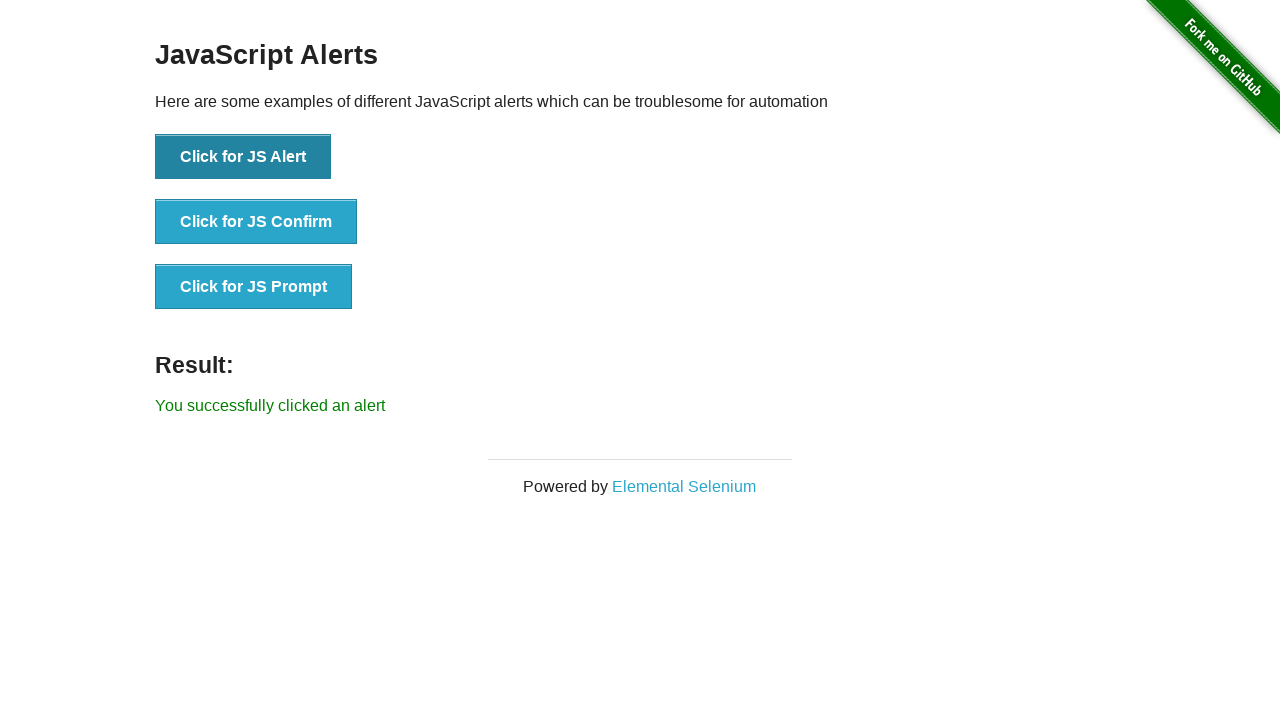

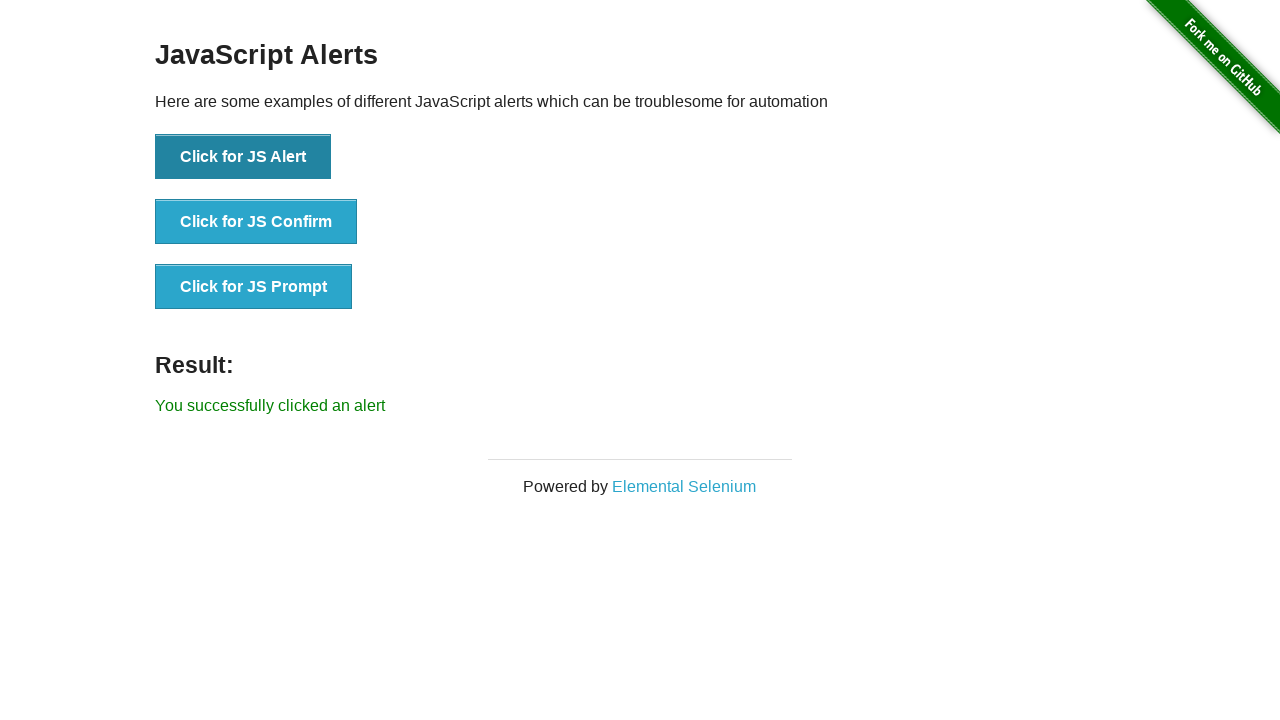